Tests keyboard actions on a practice automation page by typing text, selecting all, copying, and pasting it to another field, then scrolling to an element

Starting URL: https://rahulshettyacademy.com/AutomationPractice/

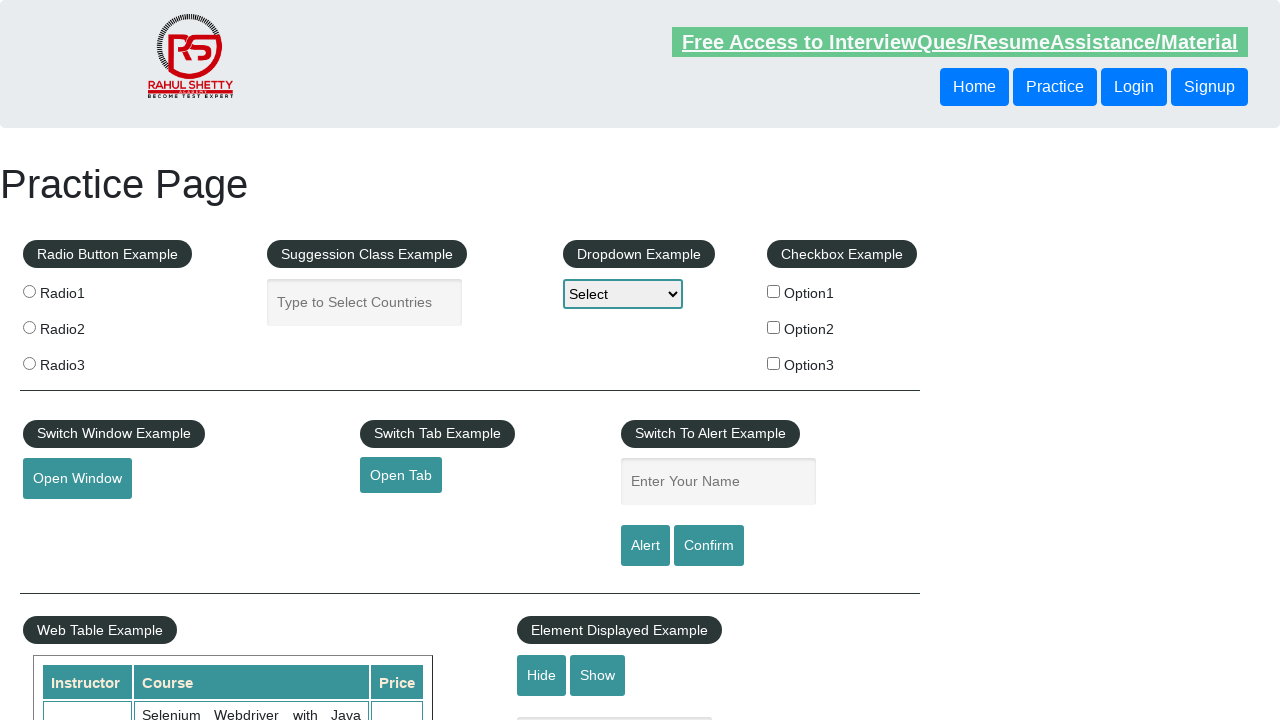

Typed 'Anika' in autocomplete field on #autocomplete
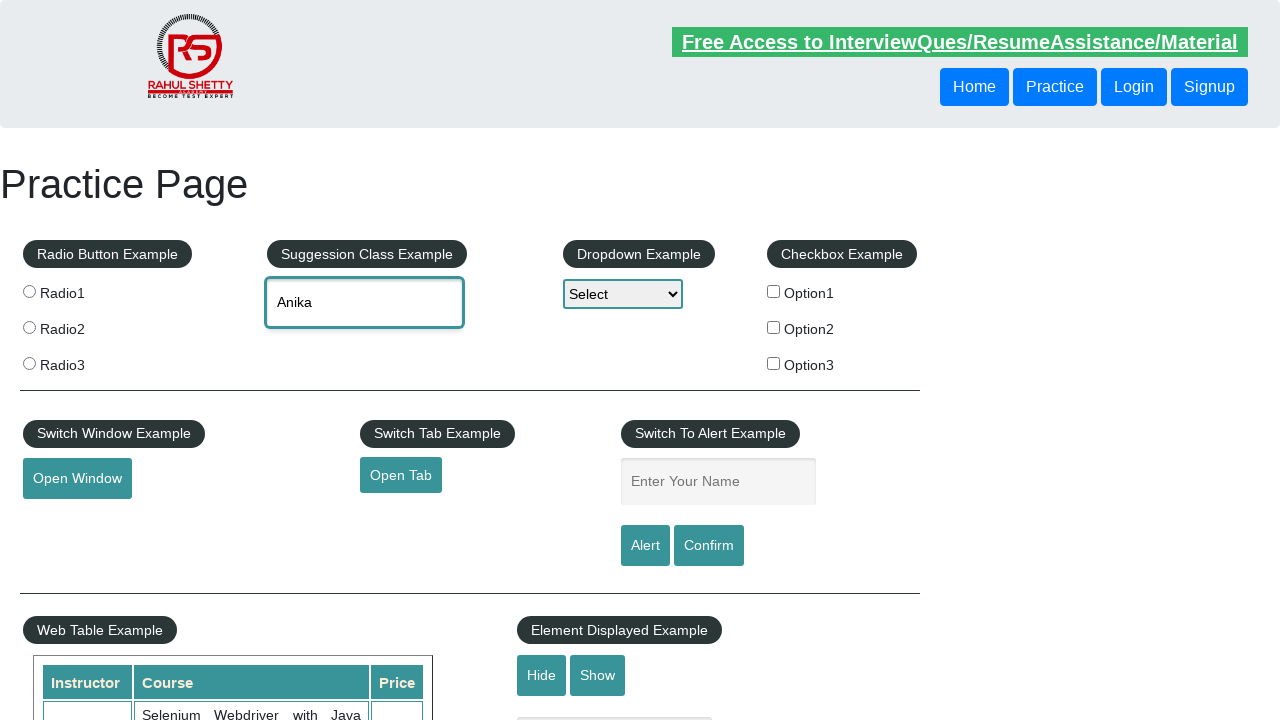

Selected all text in autocomplete field using Ctrl+A on #autocomplete
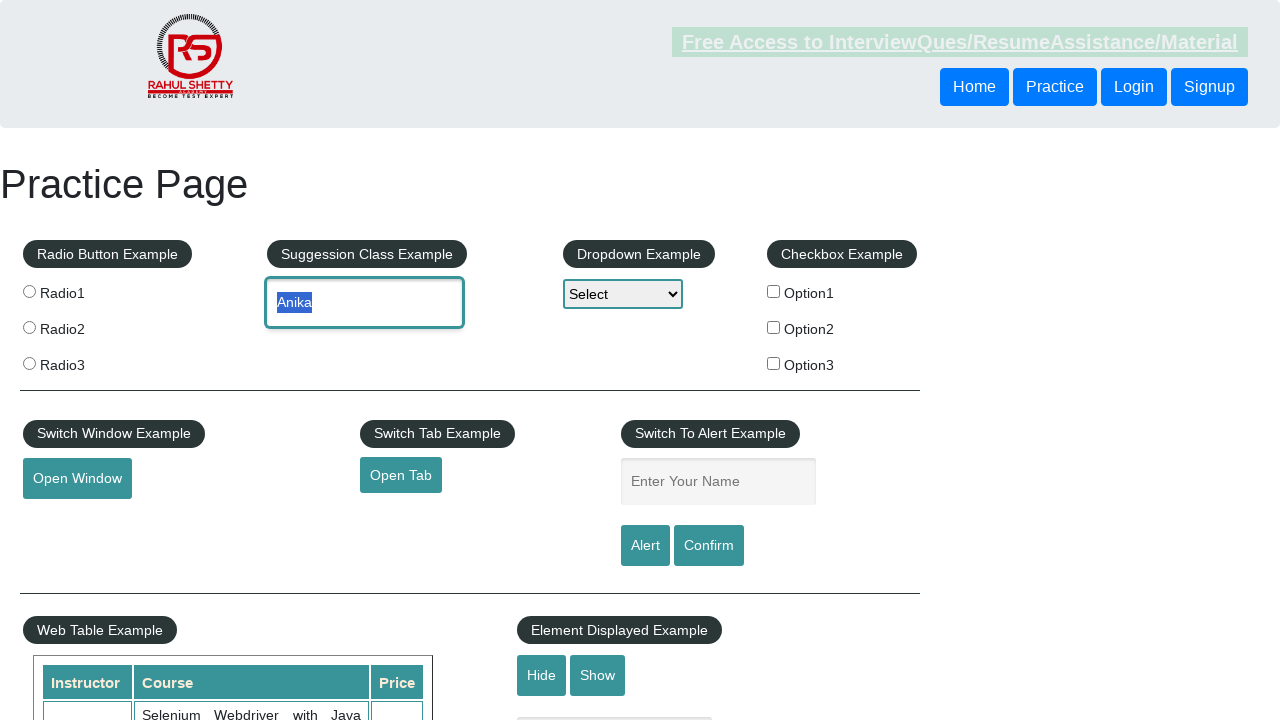

Copied selected text from autocomplete field using Ctrl+C on #autocomplete
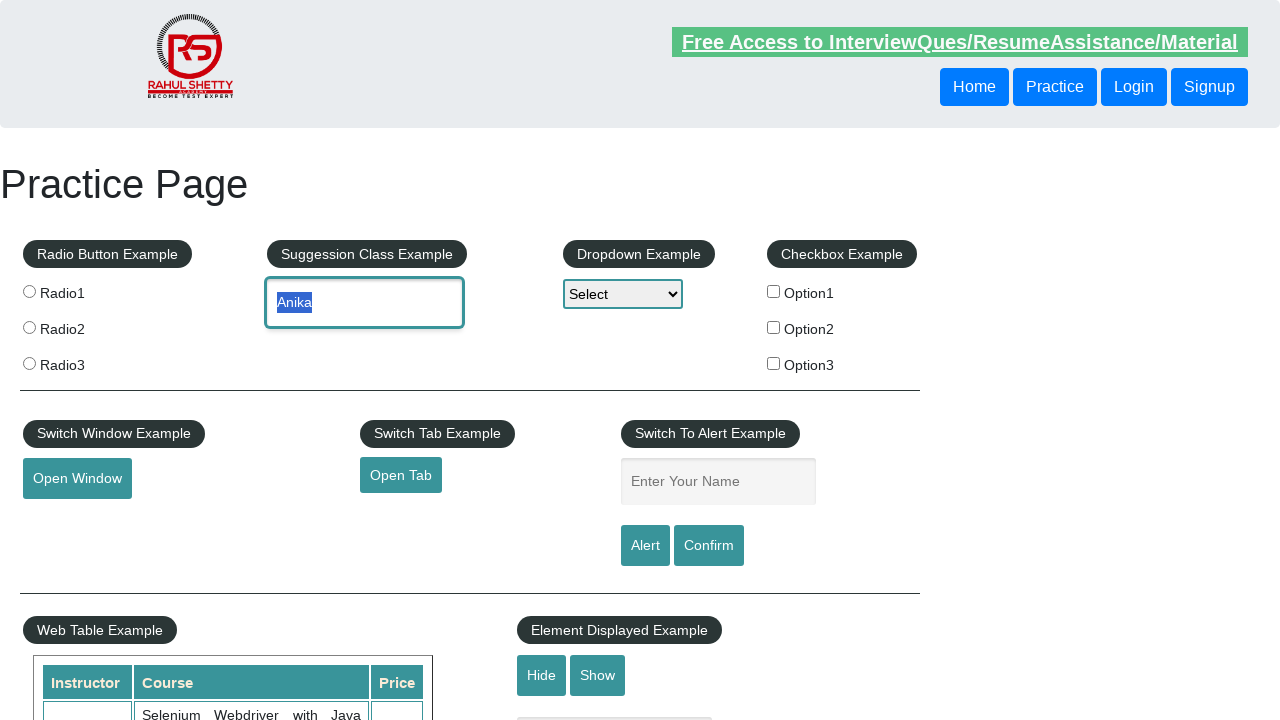

Pasted copied text into name field using Ctrl+V on #name
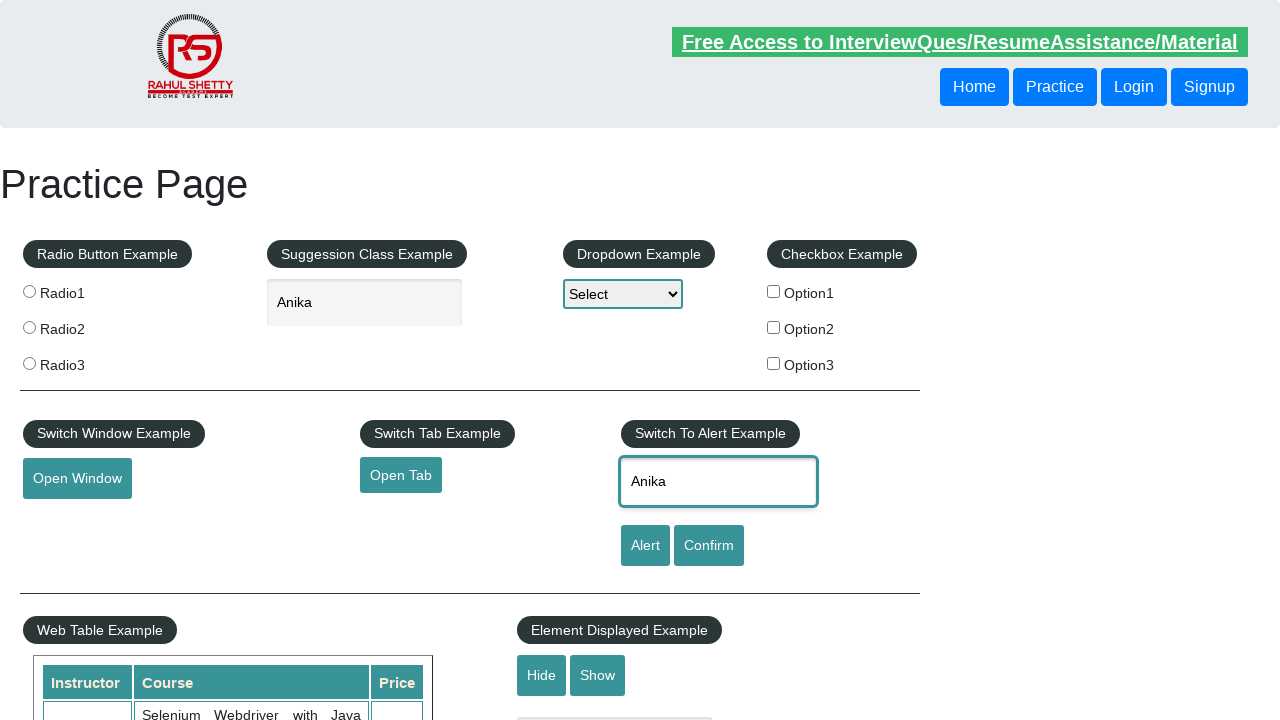

Scrolled to mousehover button element
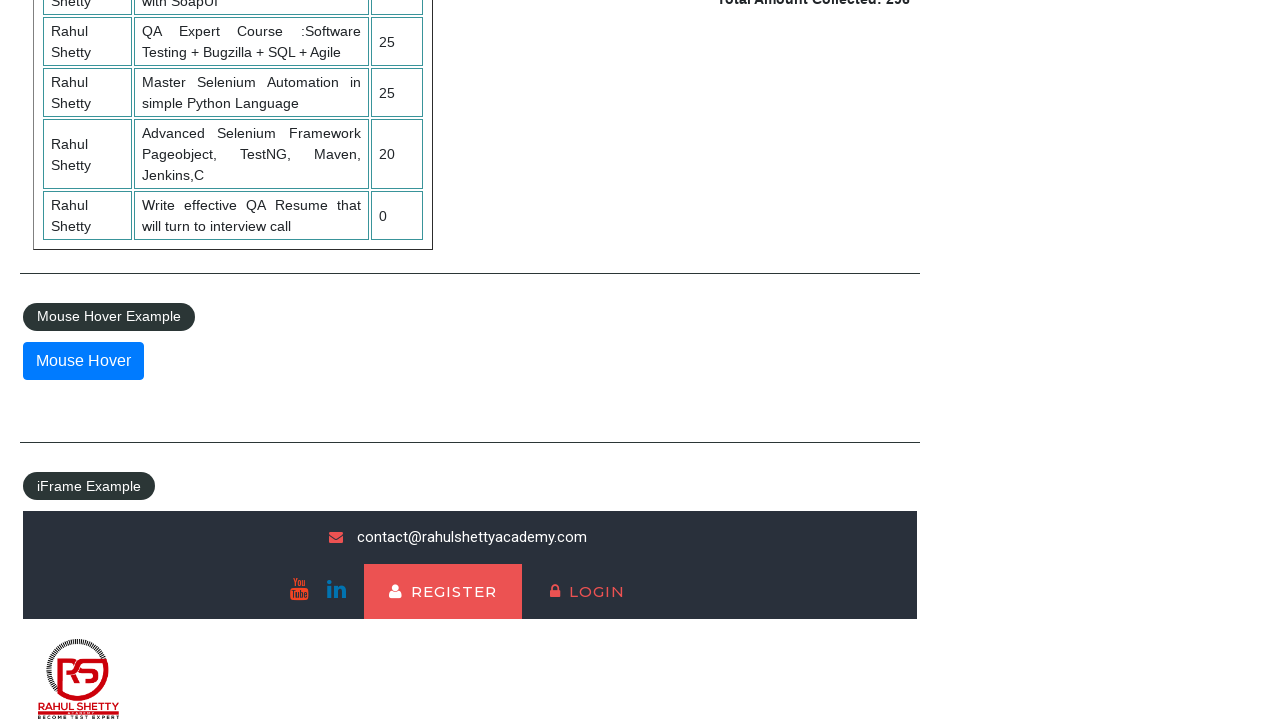

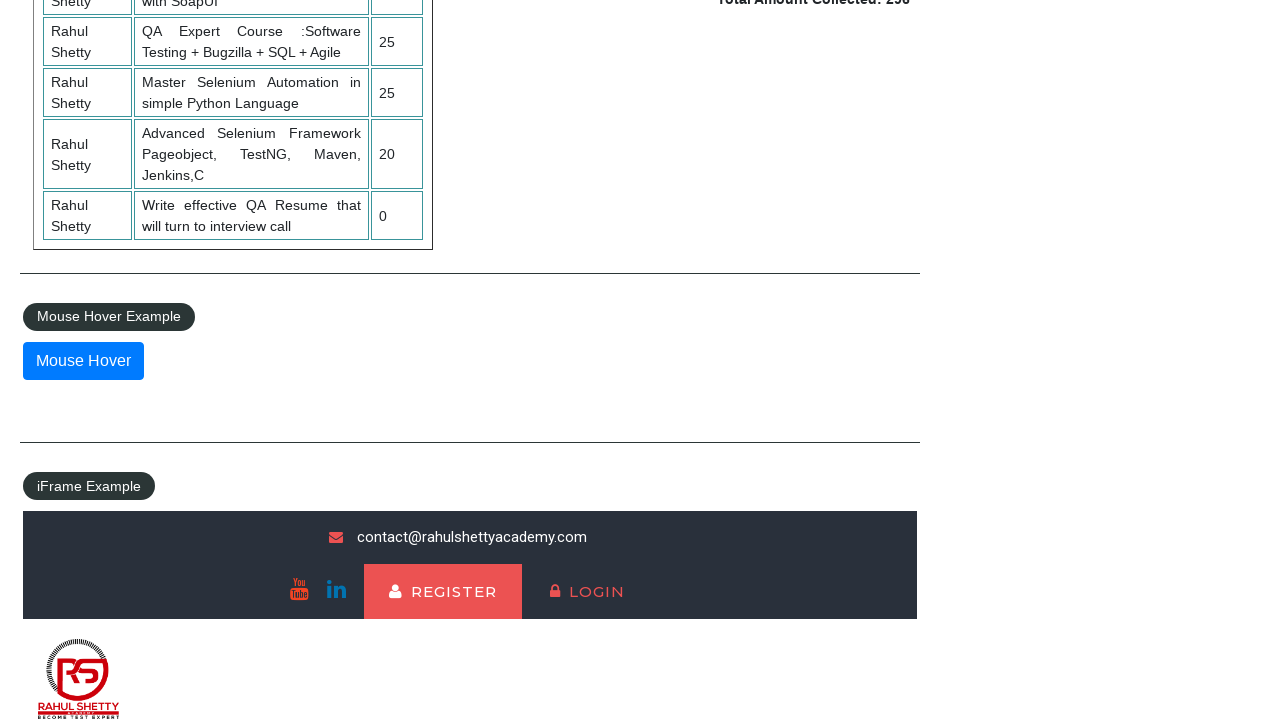